Clicks a button to reveal checkbox options, then selects the first checkbox option

Starting URL: https://syntaxprojects.com/synchronization-waits-homework.php

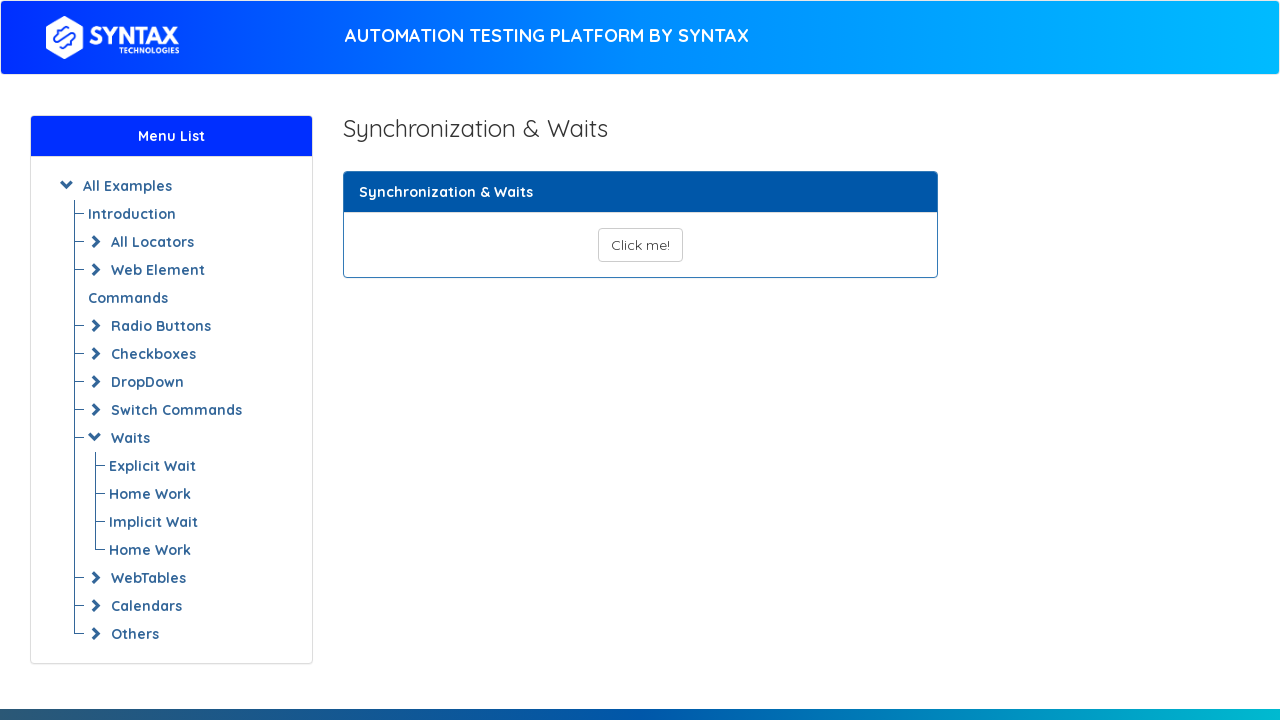

Navigated to synchronization waits homework page
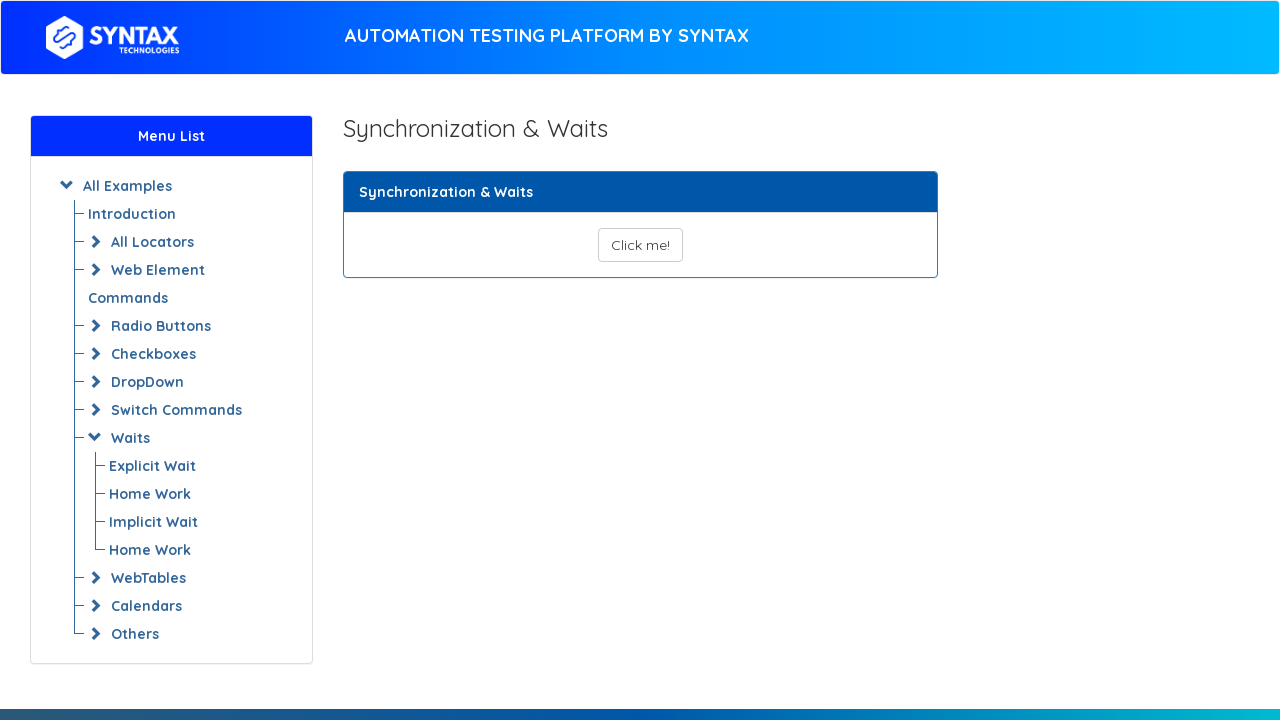

Clicked button to reveal checkbox options at (640, 245) on button#show_text_synchronize_three
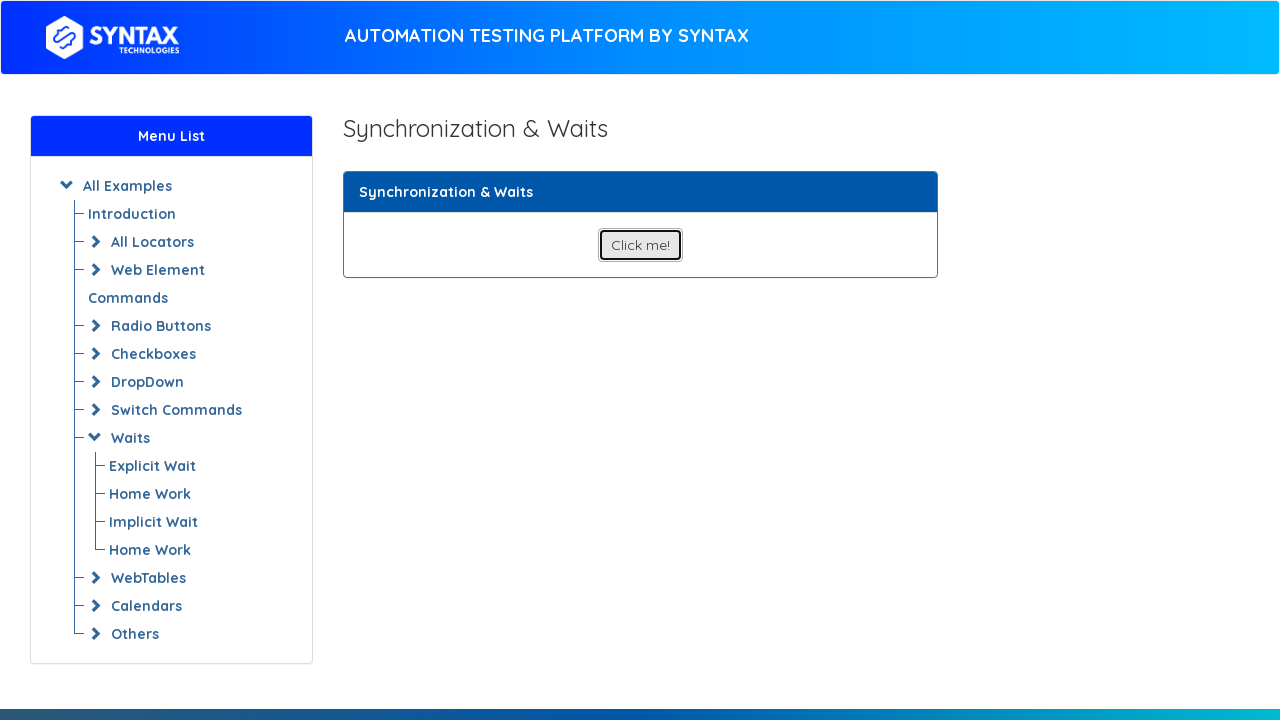

Selected the first checkbox option (Option-1) at (608, 345) on input[value='Option-1']
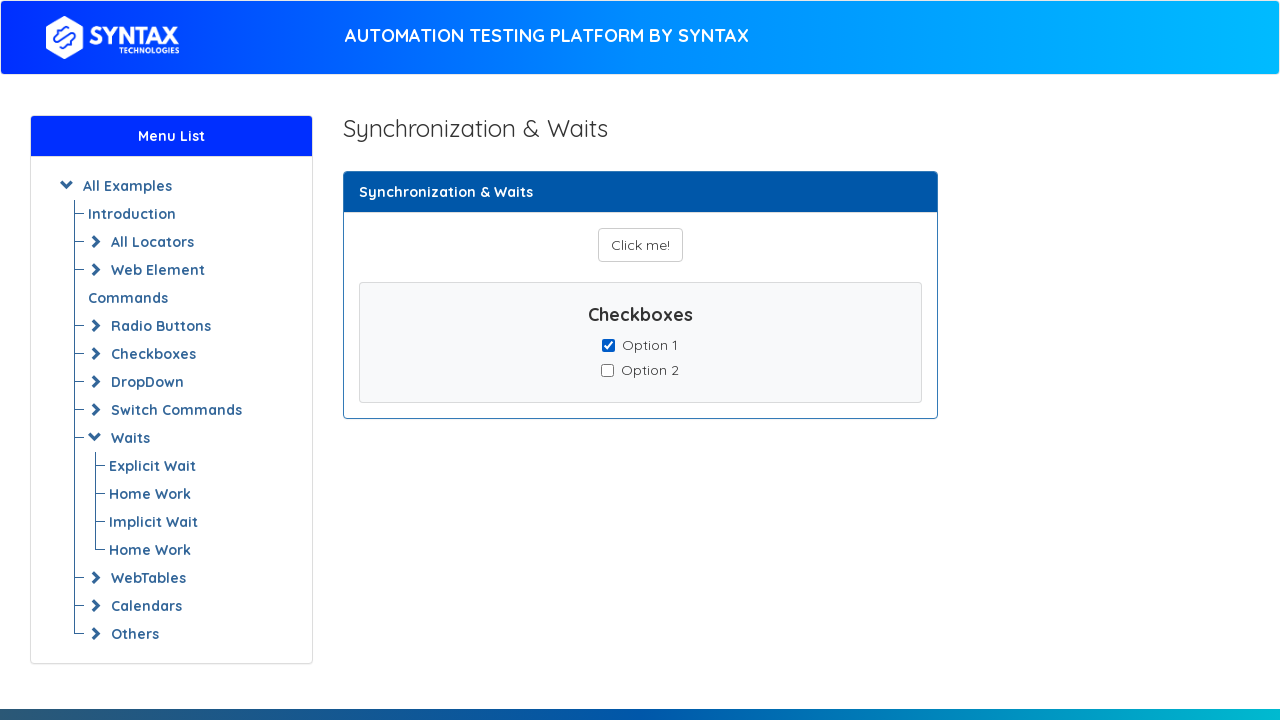

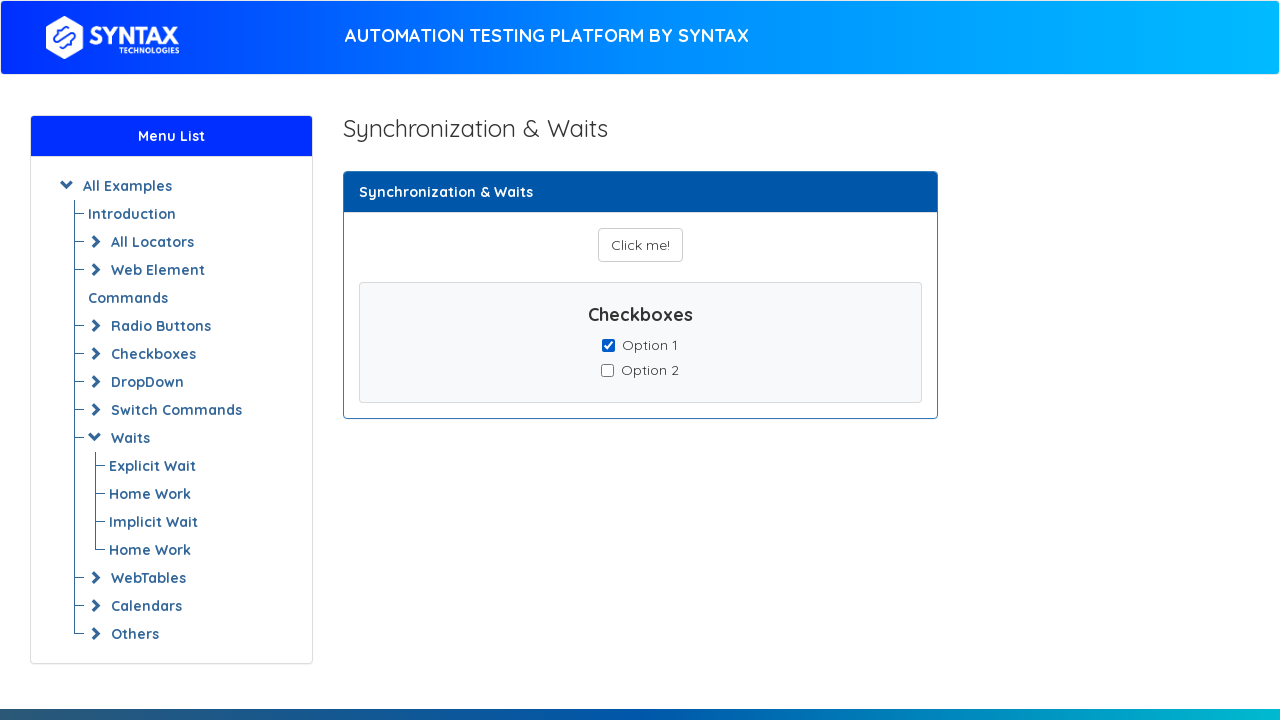